Tests checkbox and radio button interactions by clicking various checkboxes and radio buttons and verifying their selected states

Starting URL: https://bonigarcia.dev/selenium-webdriver-java/web-form.html

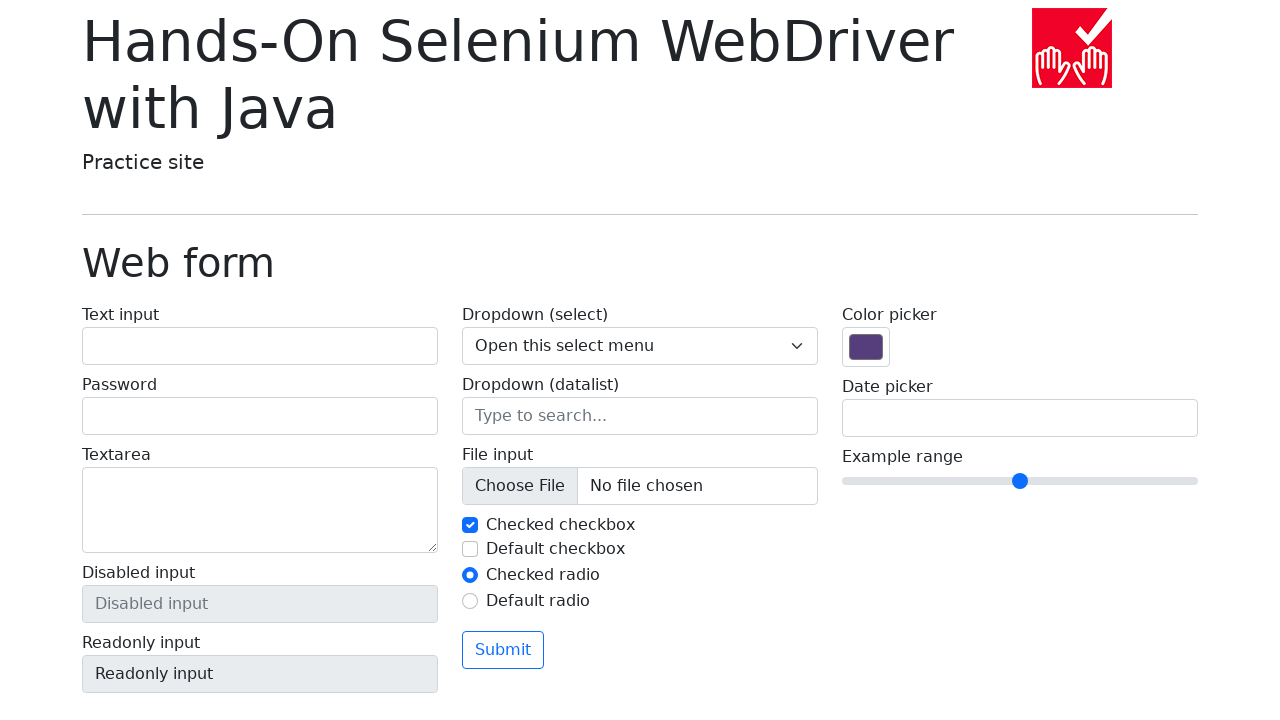

Scrolled to make checkboxes and radio buttons visible
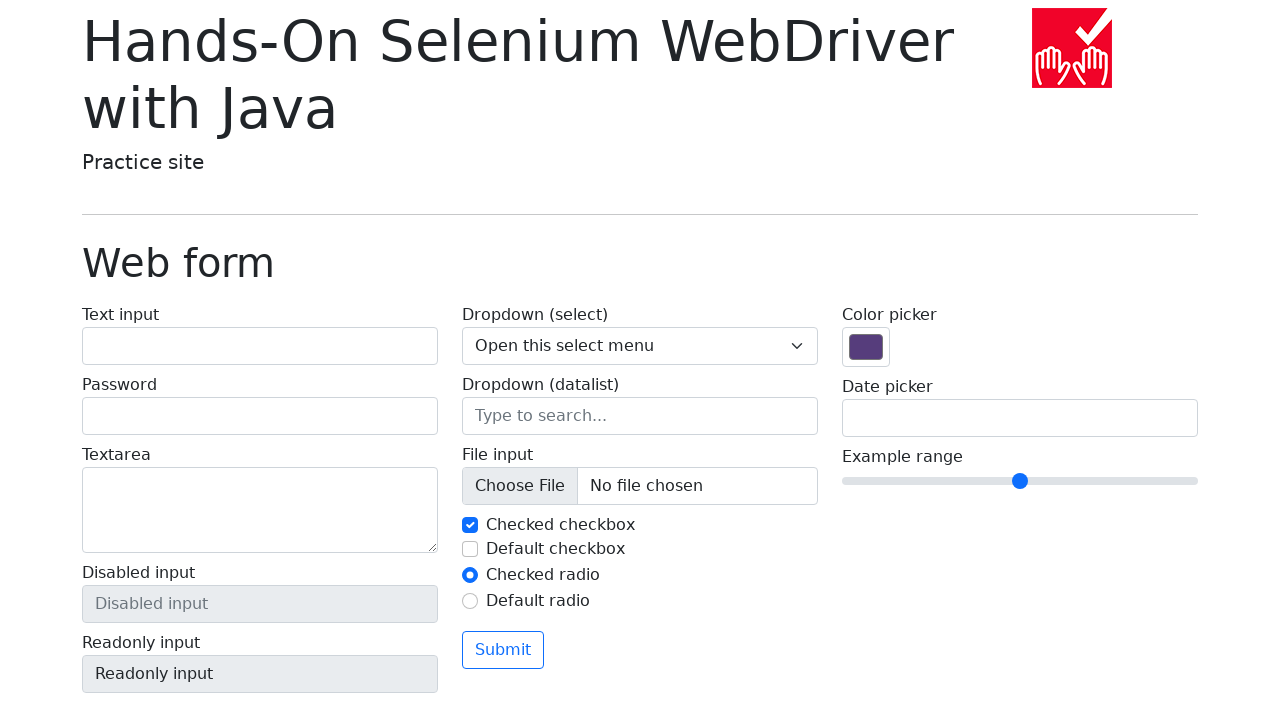

Clicked the checked checkbox #my-check-1 to uncheck it at (470, 525) on #my-check-1
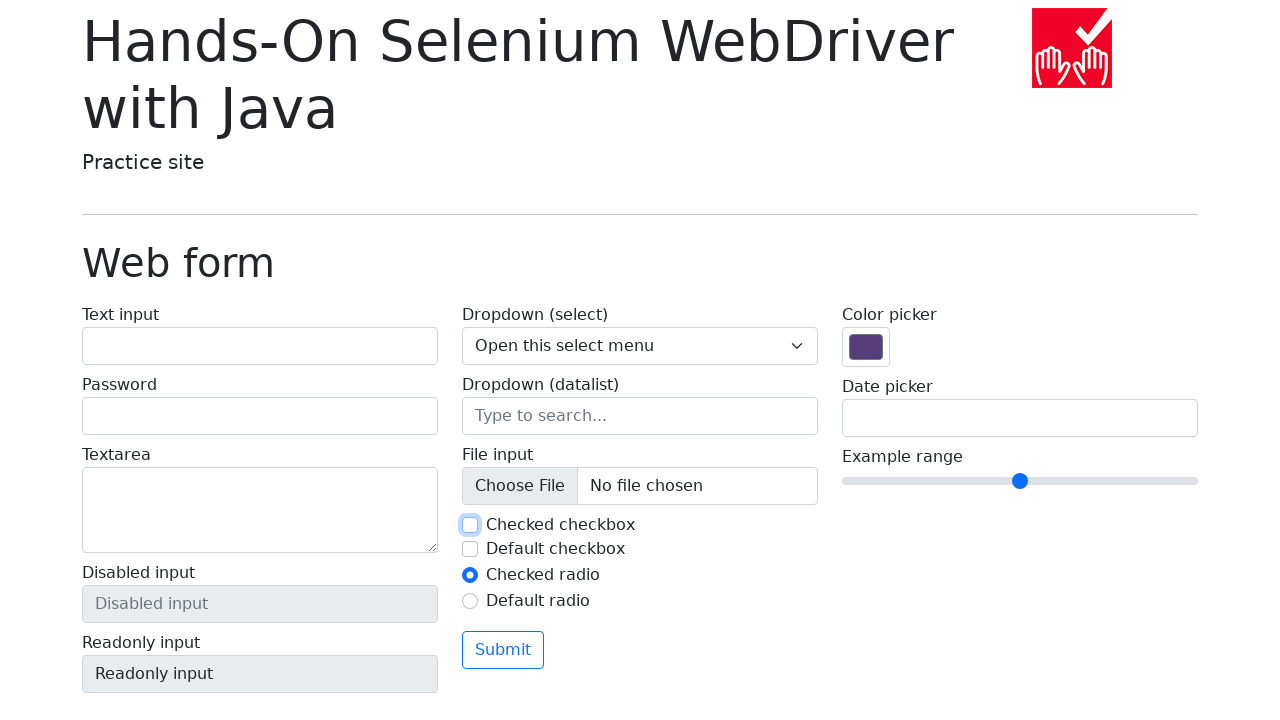

Clicked the default checkbox #my-check-2 to check it at (470, 549) on #my-check-2
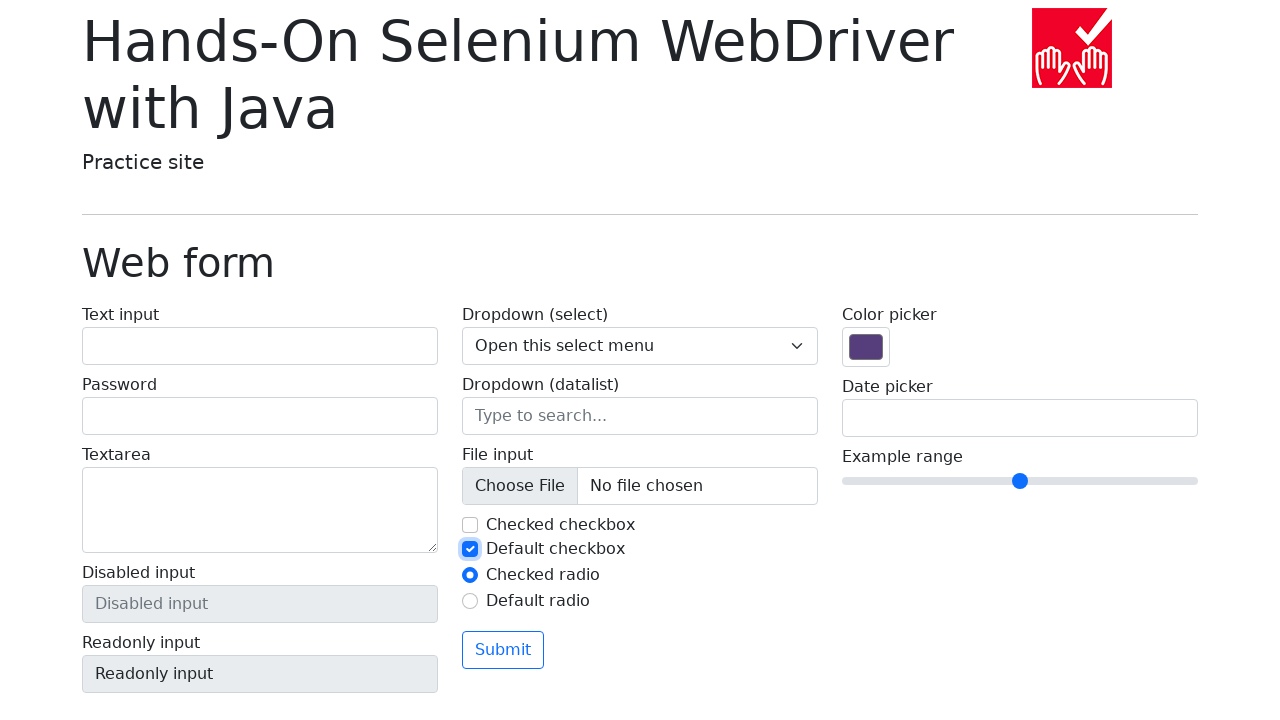

Clicked the default radio button #my-radio-2 at (470, 601) on #my-radio-2
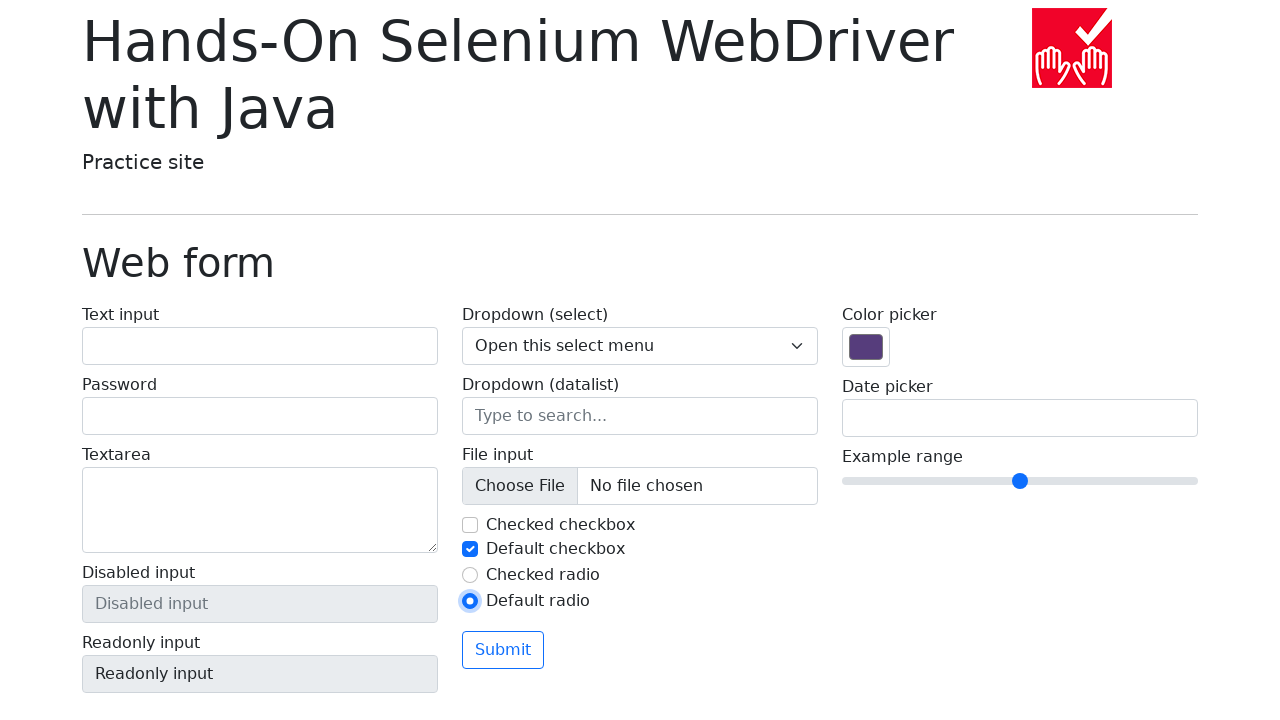

Clicked the checked radio button #my-radio-1 at (470, 575) on #my-radio-1
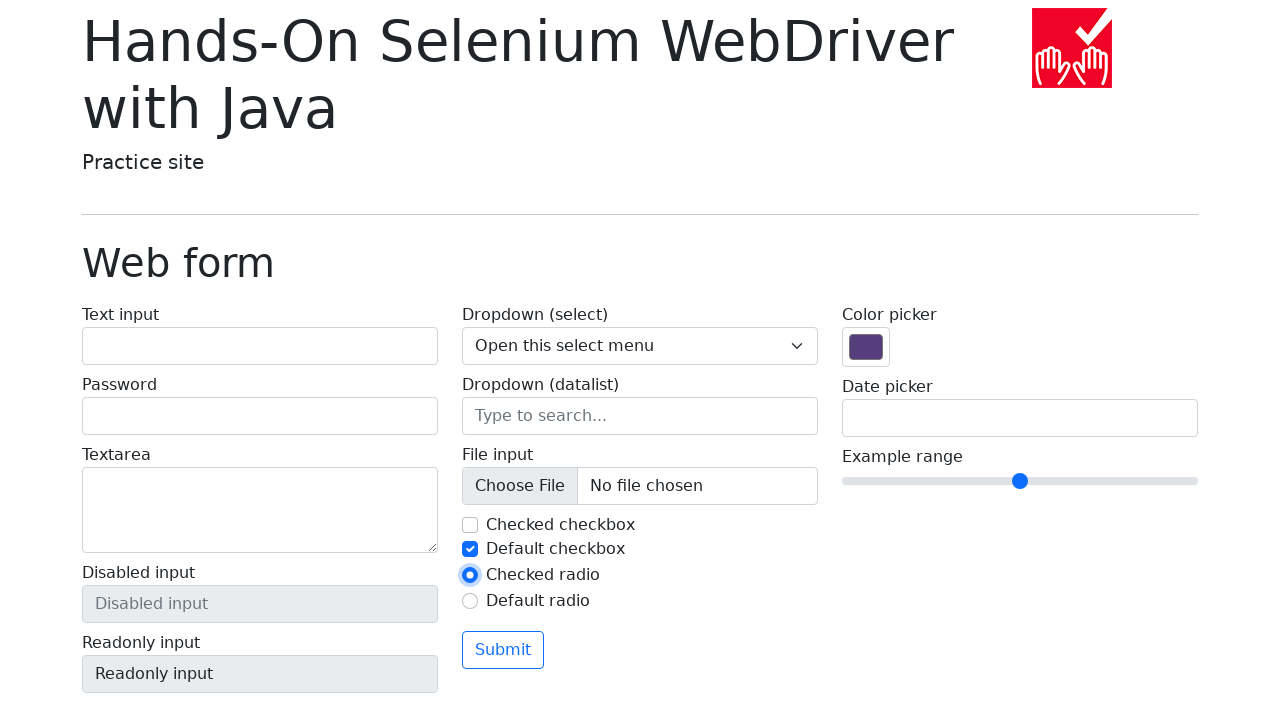

Verified that checkbox #my-check-1 is unchecked
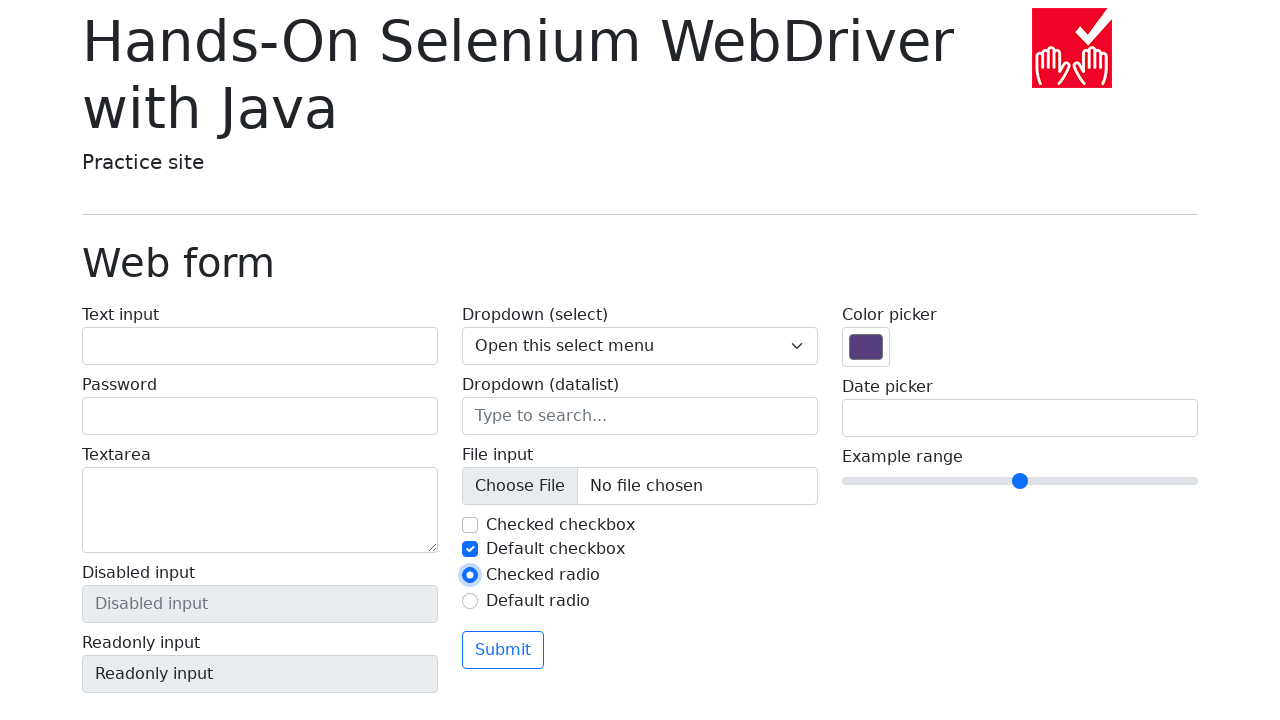

Verified that checkbox #my-check-2 is checked
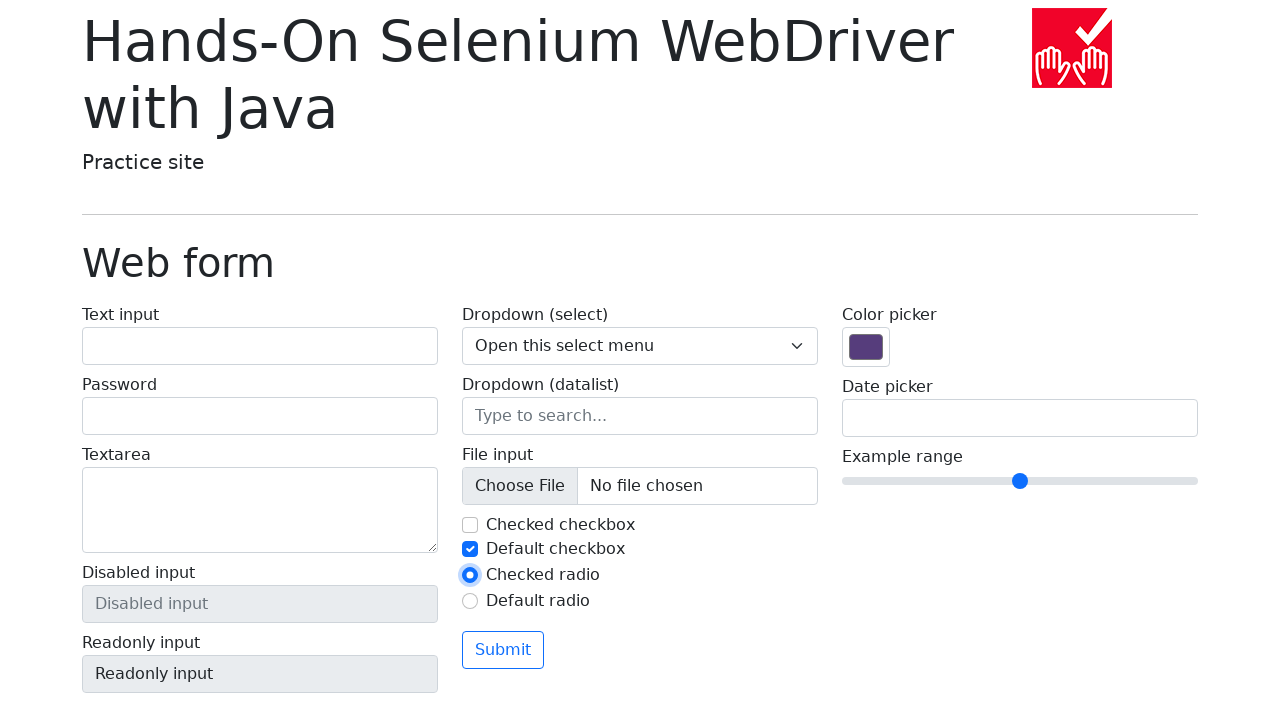

Verified that radio button #my-radio-1 is checked
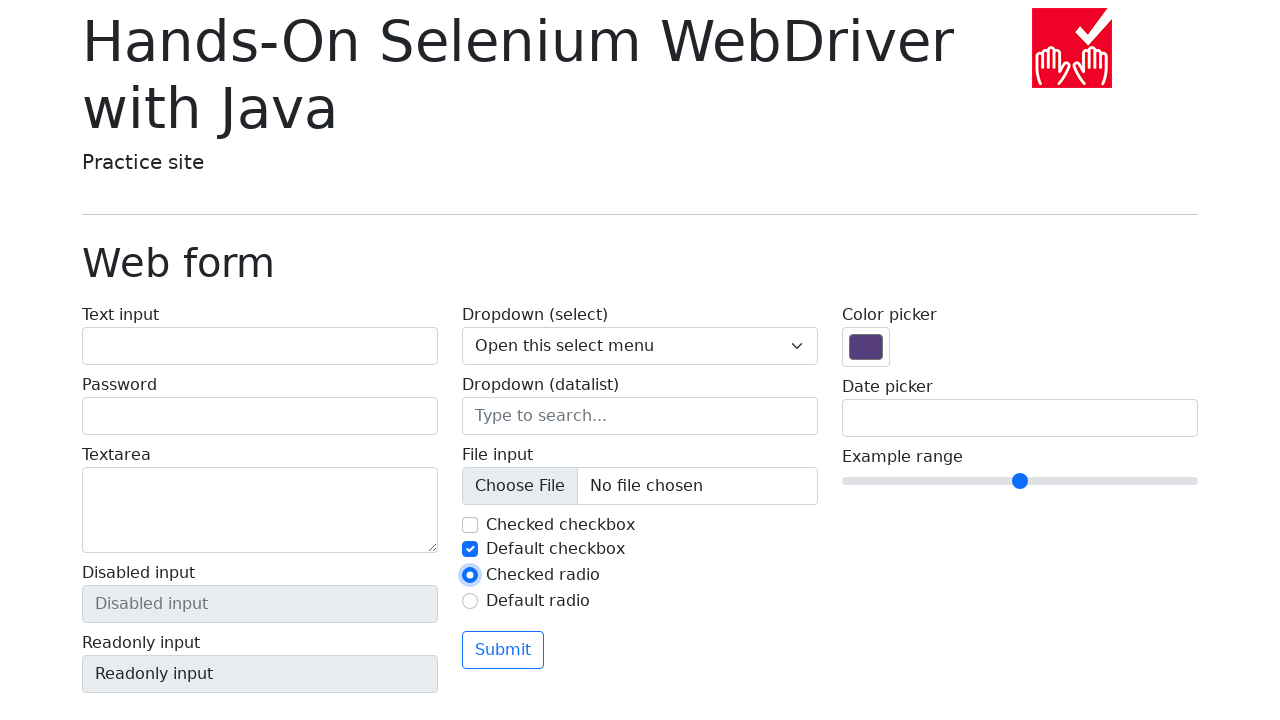

Verified that radio button #my-radio-2 is unchecked
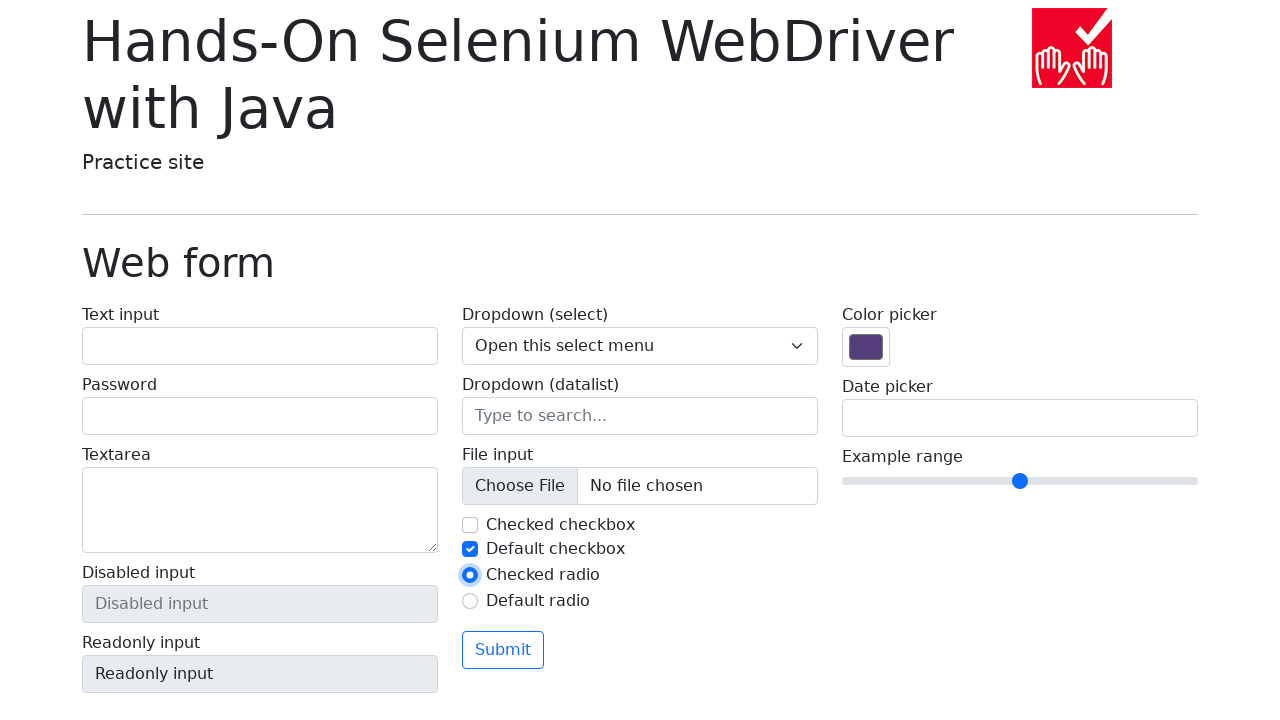

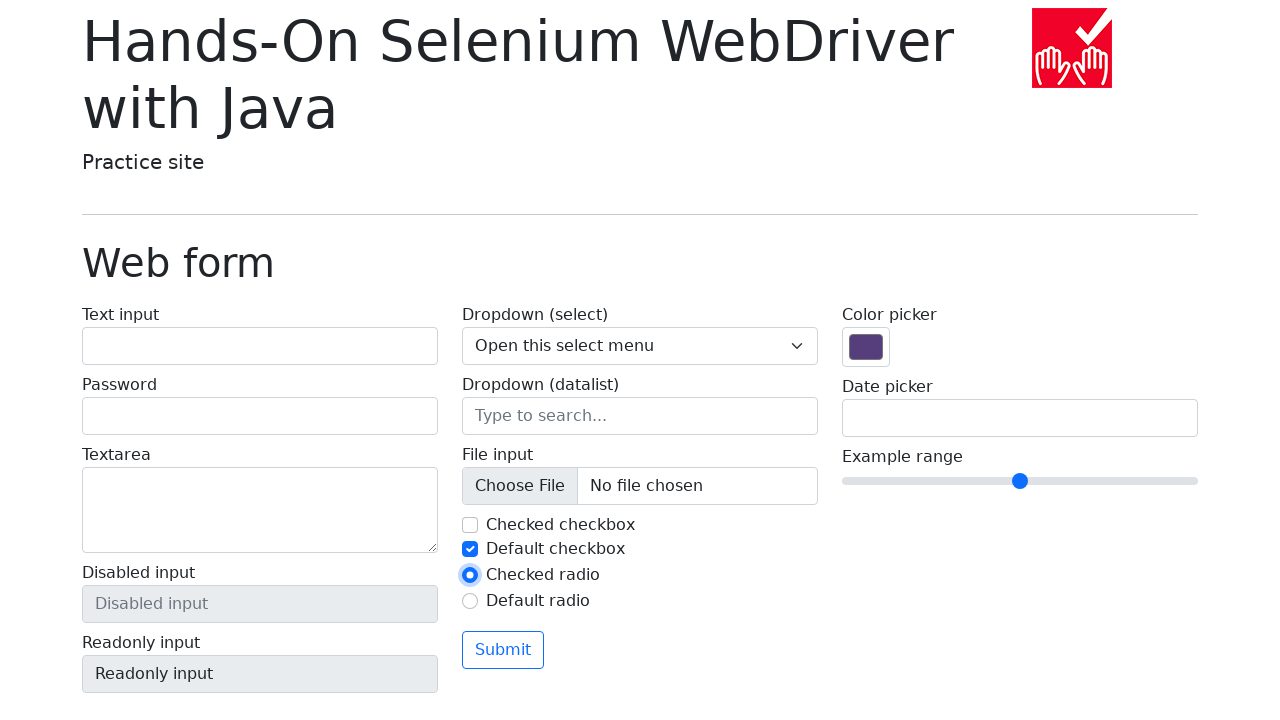